Tests table interaction by selecting checkboxes for specific products (Smartwatch, Wireless Earbuds) in a product table and verifying checkbox states

Starting URL: https://testautomationpractice.blogspot.com/

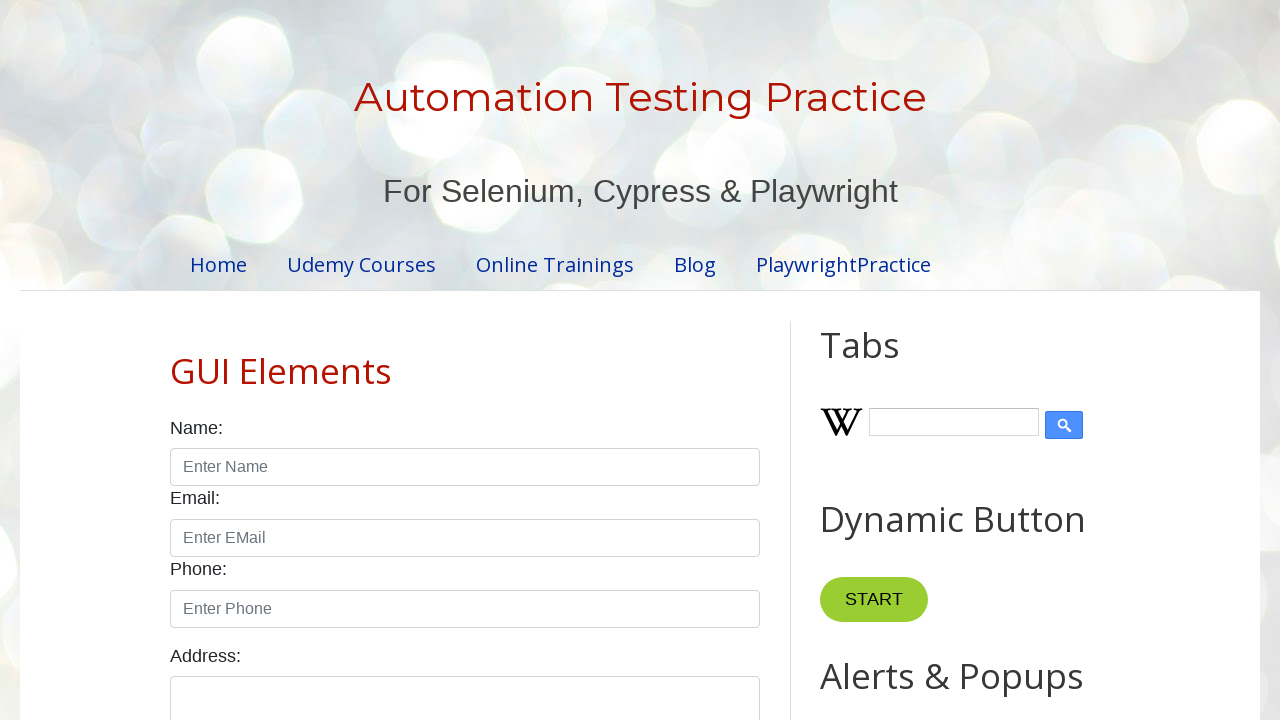

Waited for product table to load
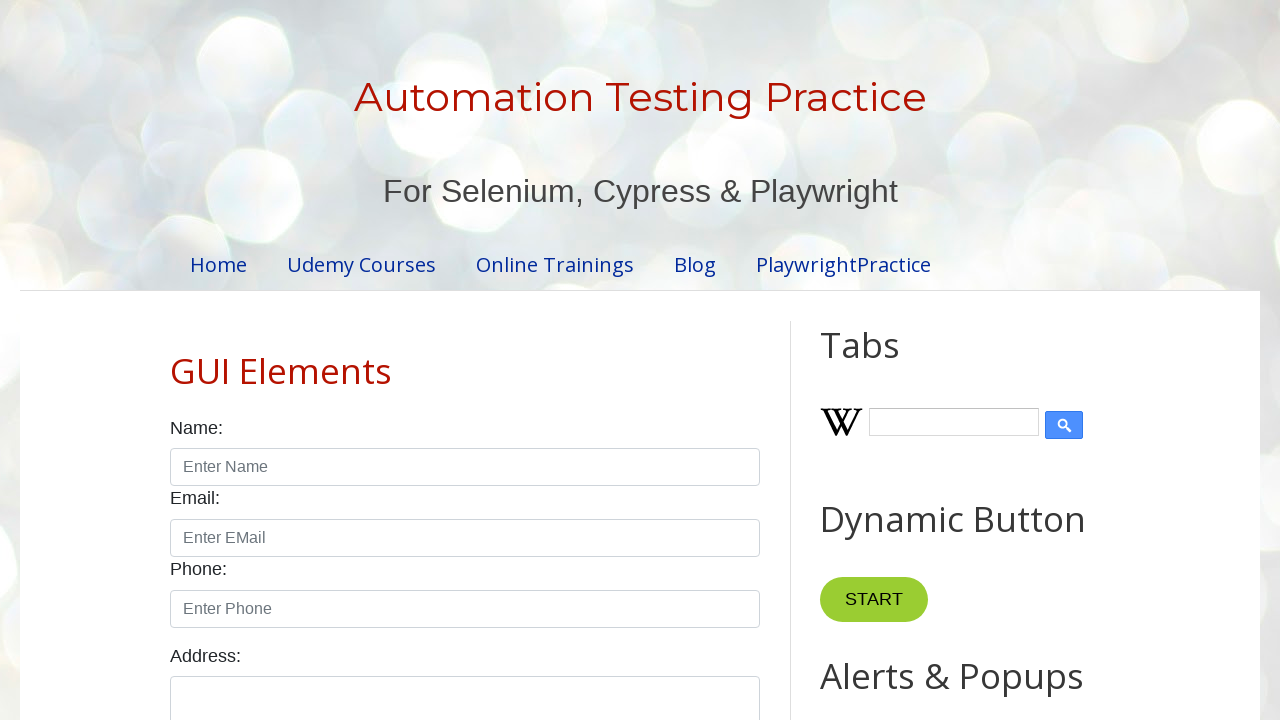

Checked the Smartwatch checkbox at (651, 361) on #productTable tbody tr >> internal:has-text="Smartwatch"i >> input
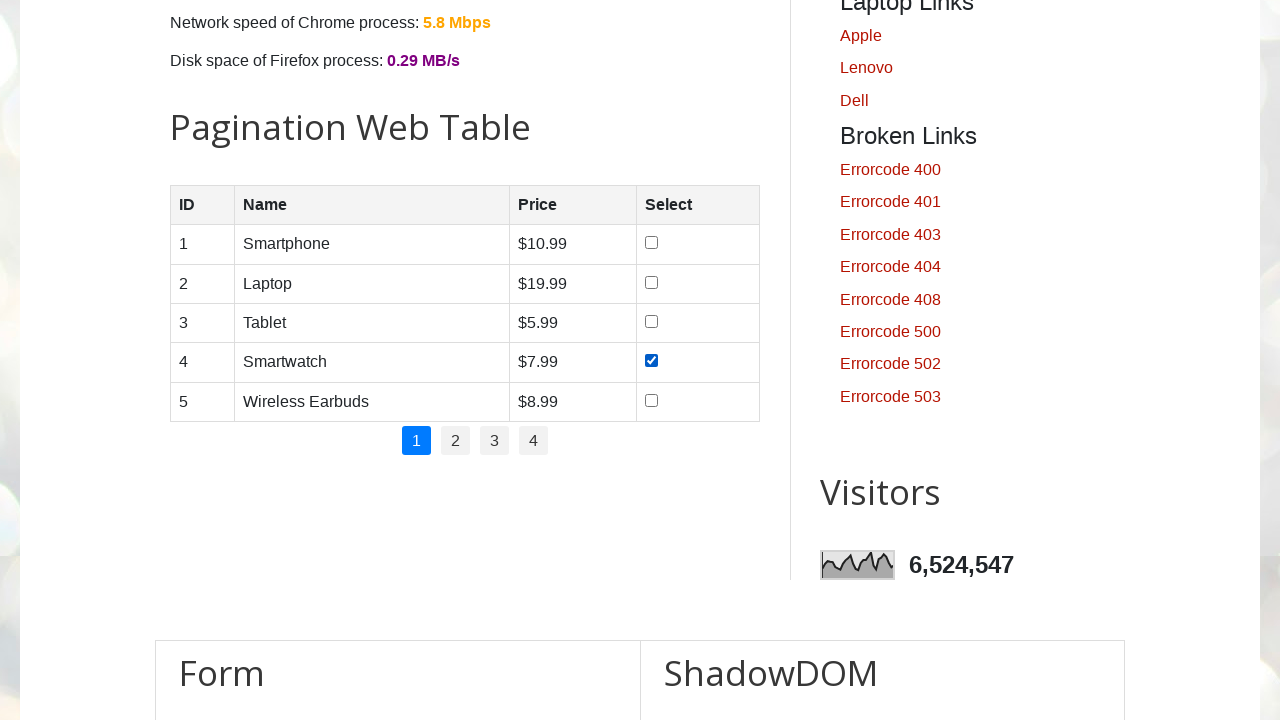

Checked the Wireless Earbuds checkbox at (651, 400) on #productTable tbody tr >> internal:has-text="Wireless Earbuds"i >> input
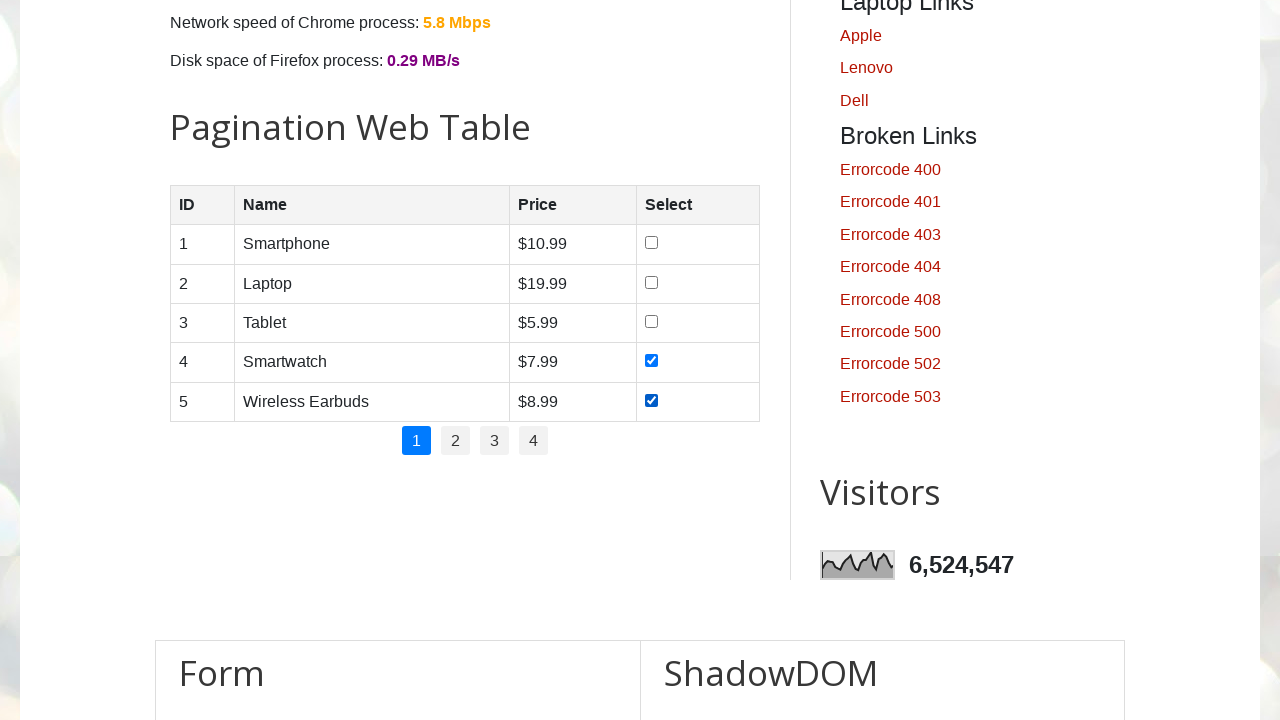

Verified Wireless Earbuds checkbox is checked
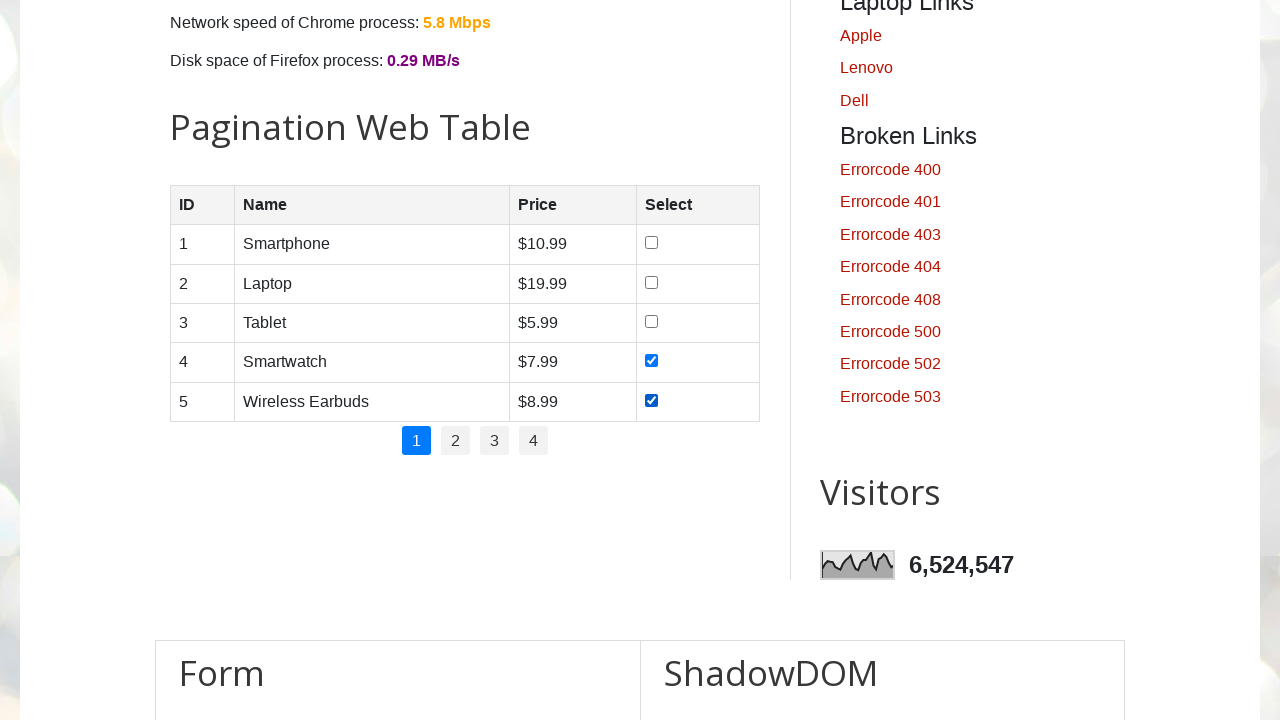

Verified Smartphone checkbox is not checked
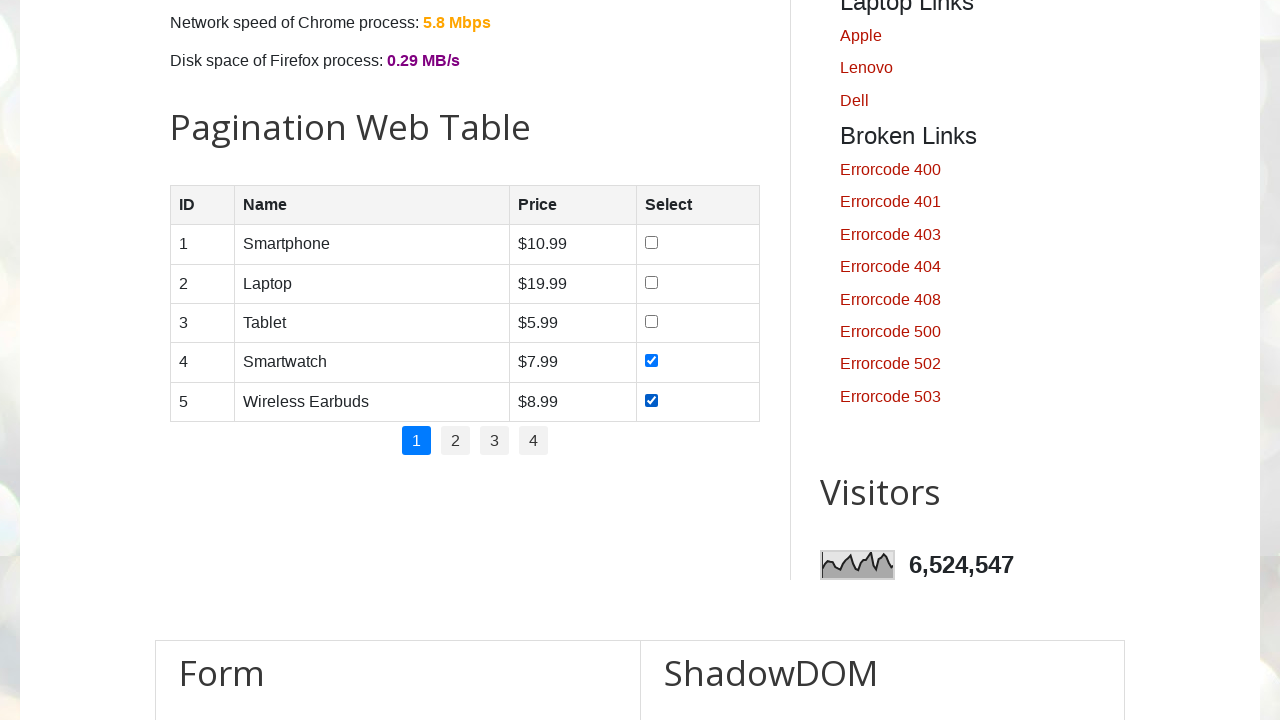

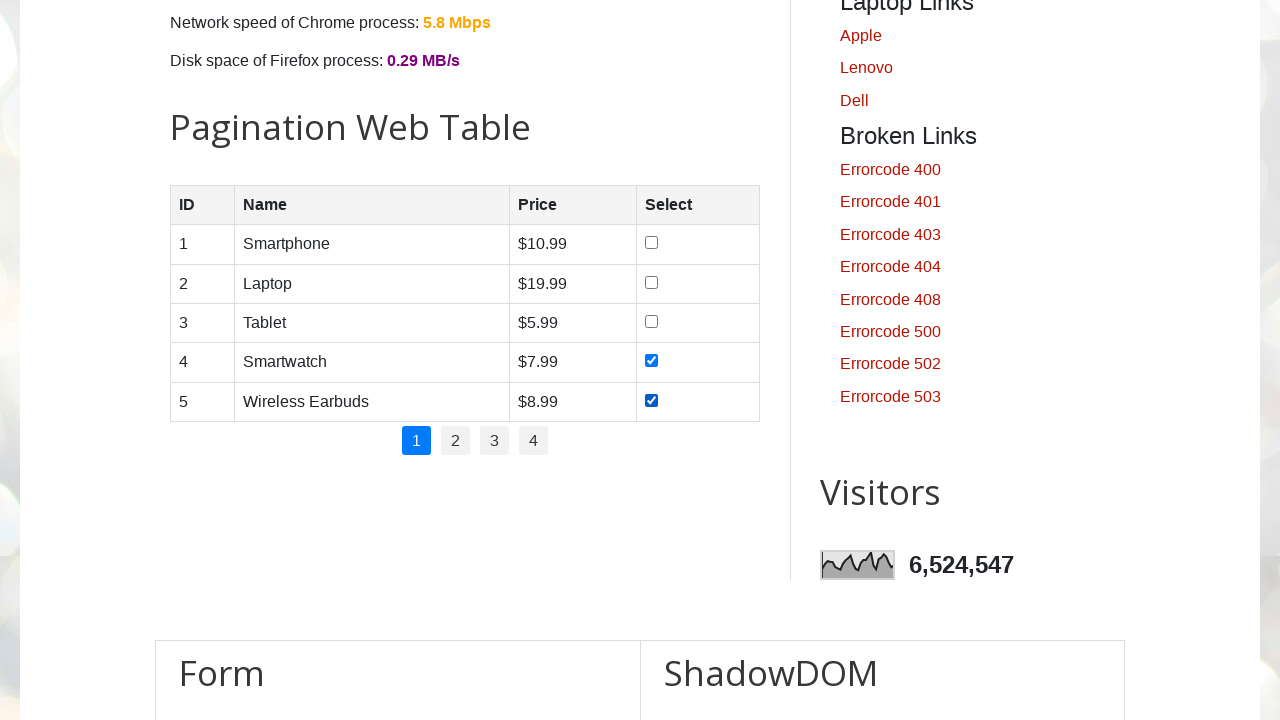